Tests iframe interaction and alert handling on W3Schools tryit editor by switching to iframe, clicking button to trigger alert, and accepting it

Starting URL: https://www.w3schools.com/js/tryit.asp?filename=tryjs_alert

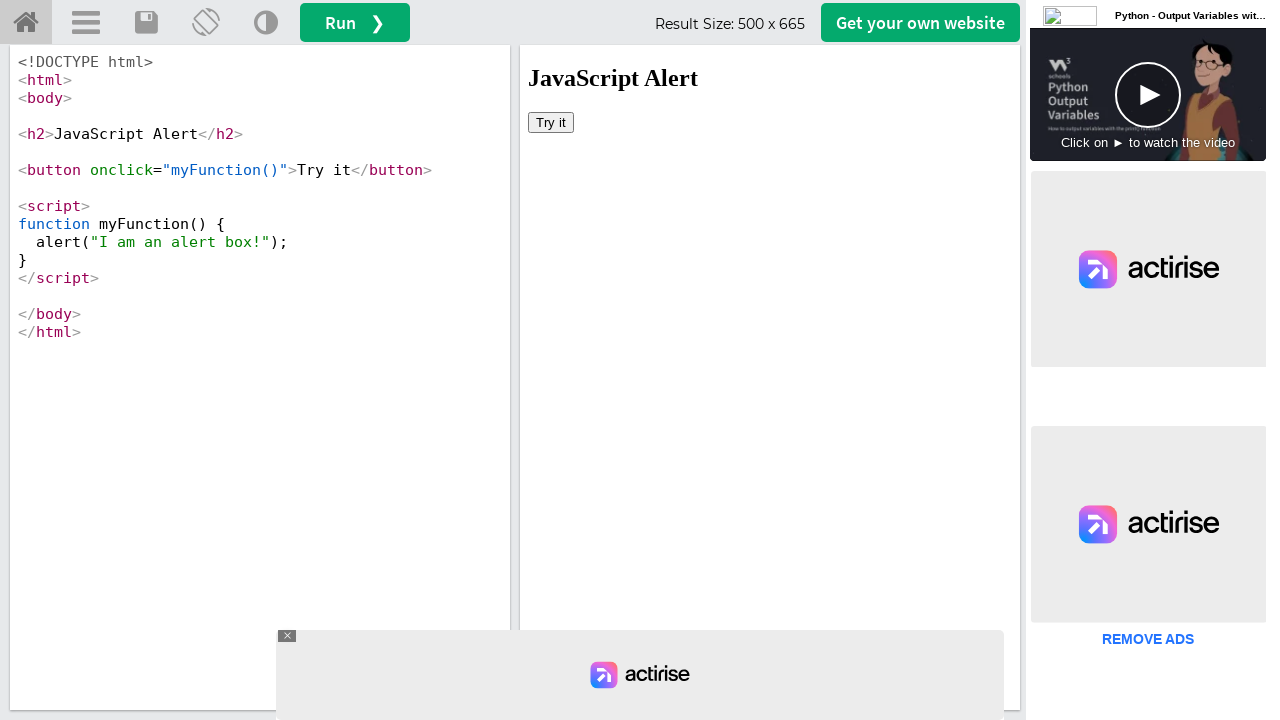

Waited for iframe #iframeResult to load
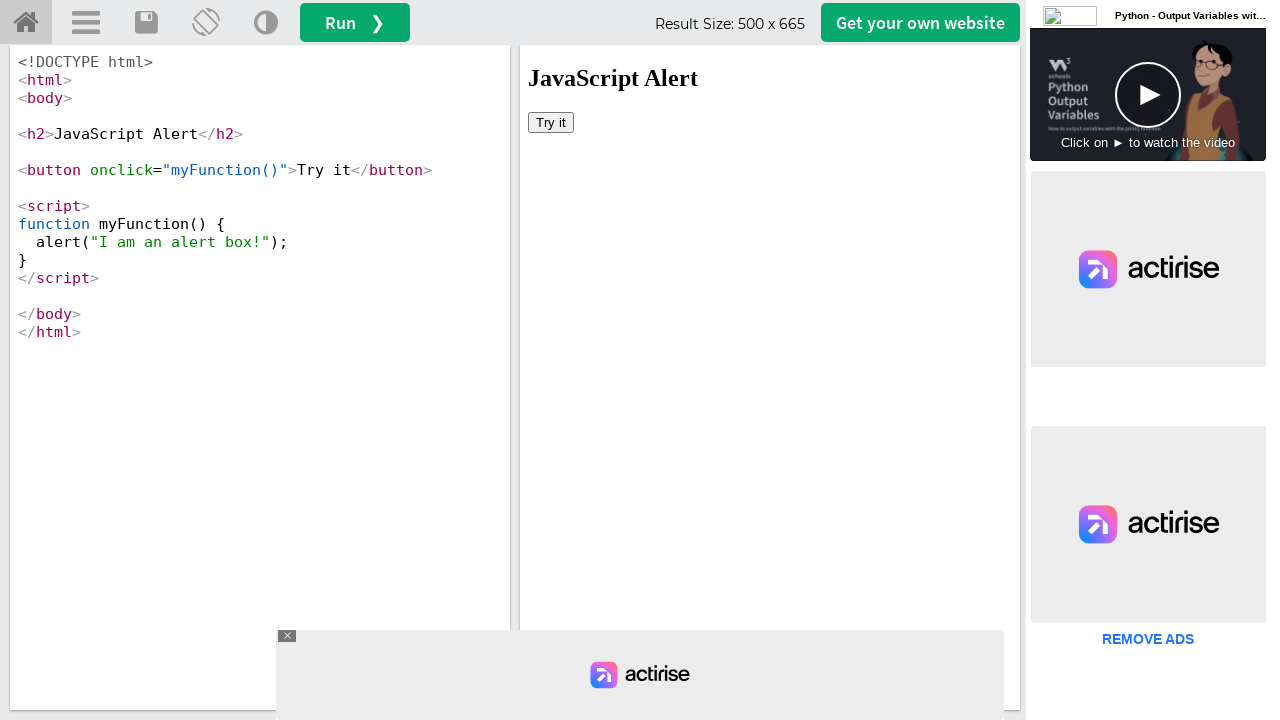

Switched to iframe context using frame_locator
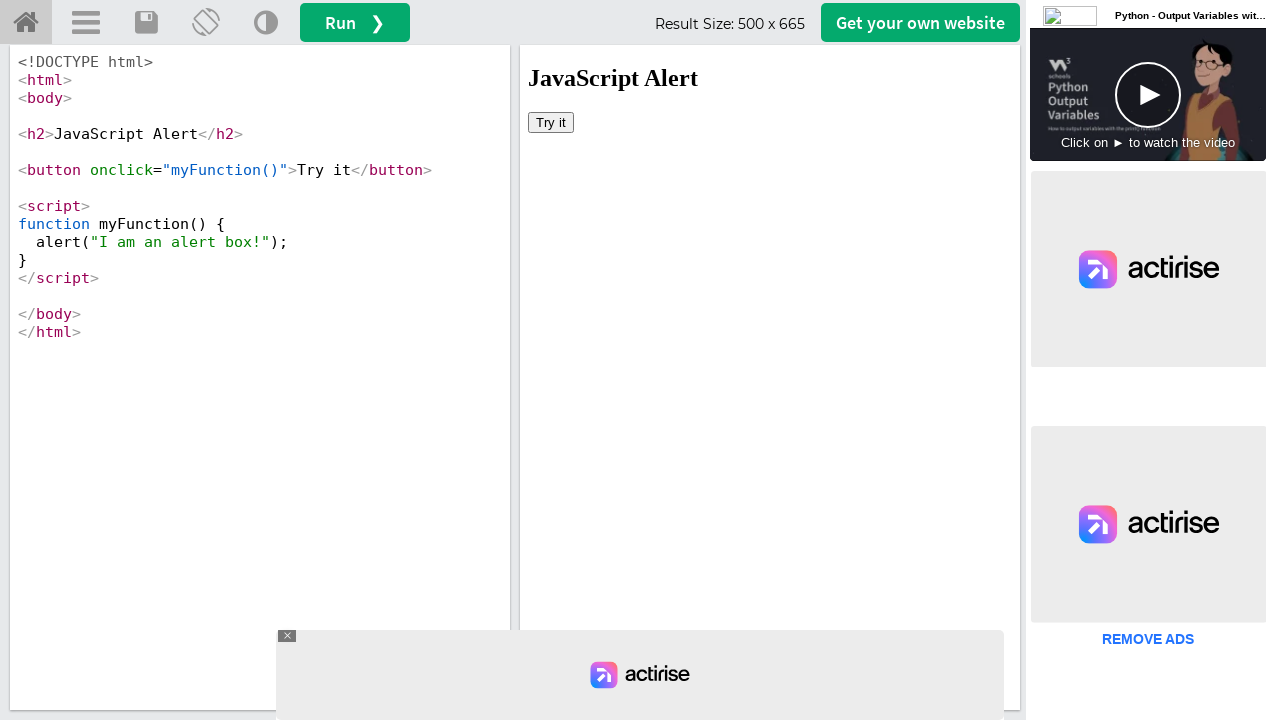

Clicked button inside iframe to trigger alert at (551, 122) on #iframeResult >> internal:control=enter-frame >> xpath=/html/body/button
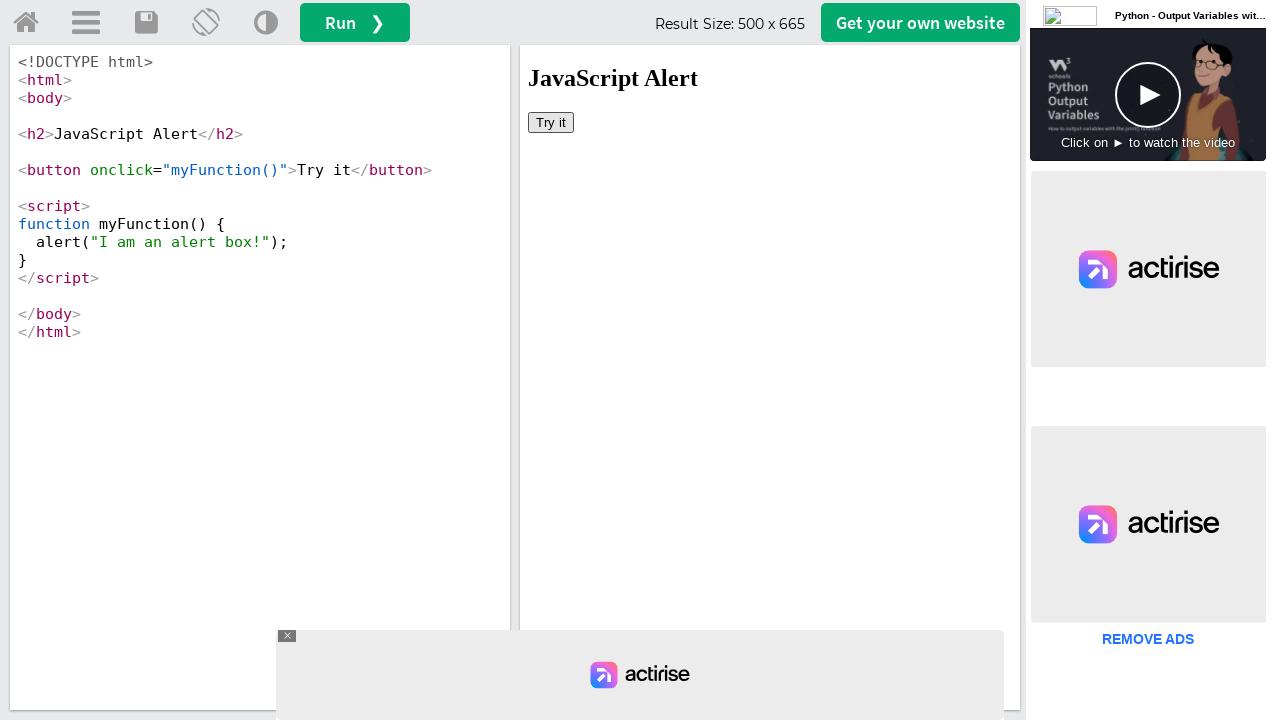

Set up dialog handler to accept alerts
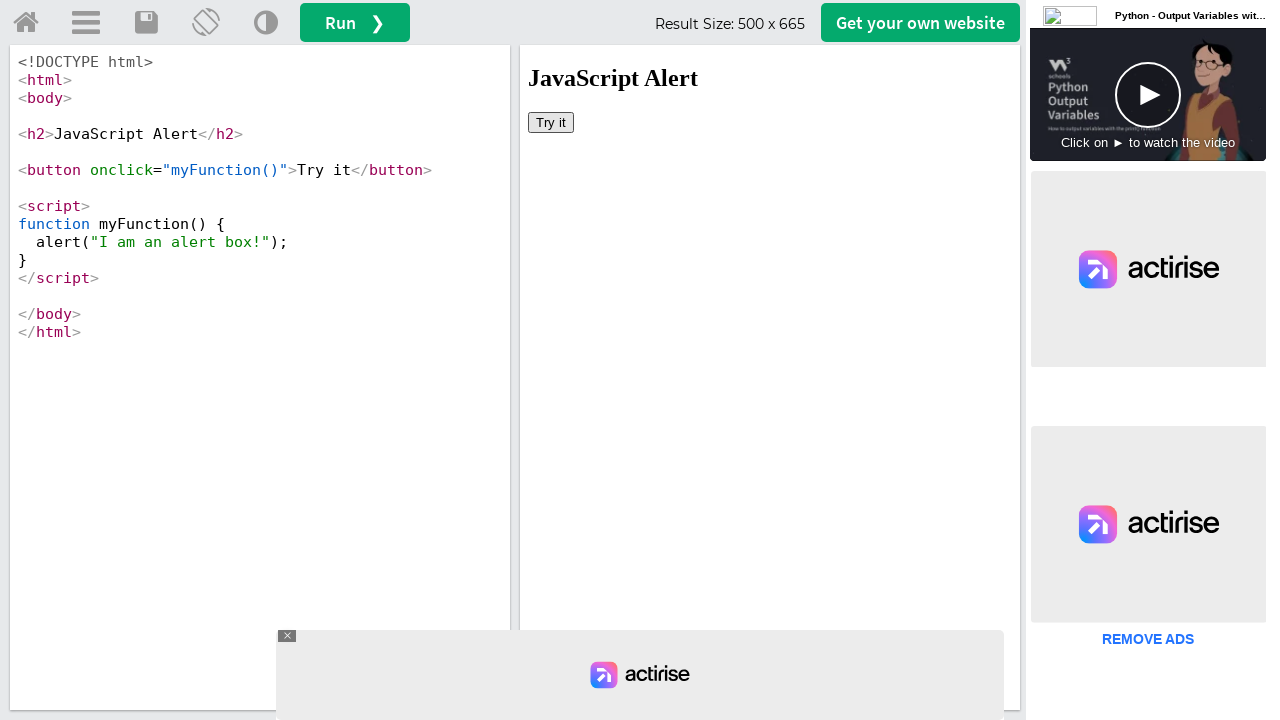

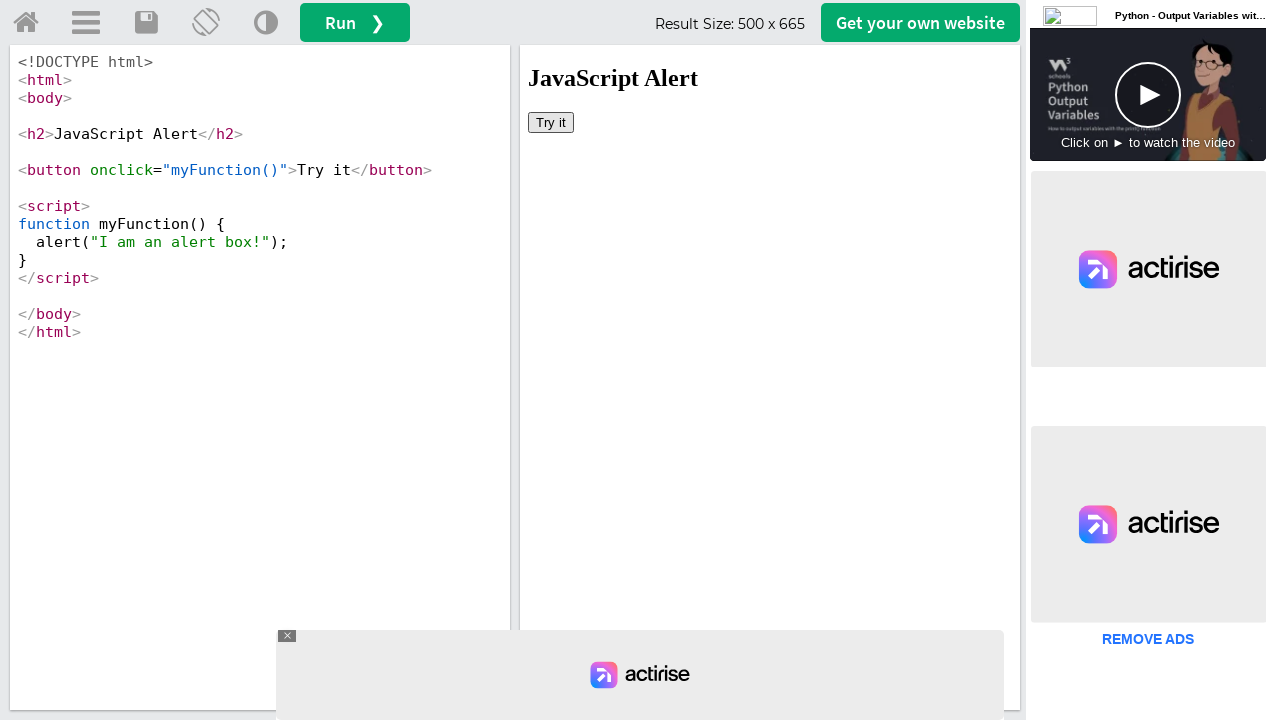